Tests the add/remove elements functionality by clicking the add button twice to create two delete buttons, verifying the count, then removing one element and verifying the updated count.

Starting URL: https://the-internet.herokuapp.com/add_remove_elements/

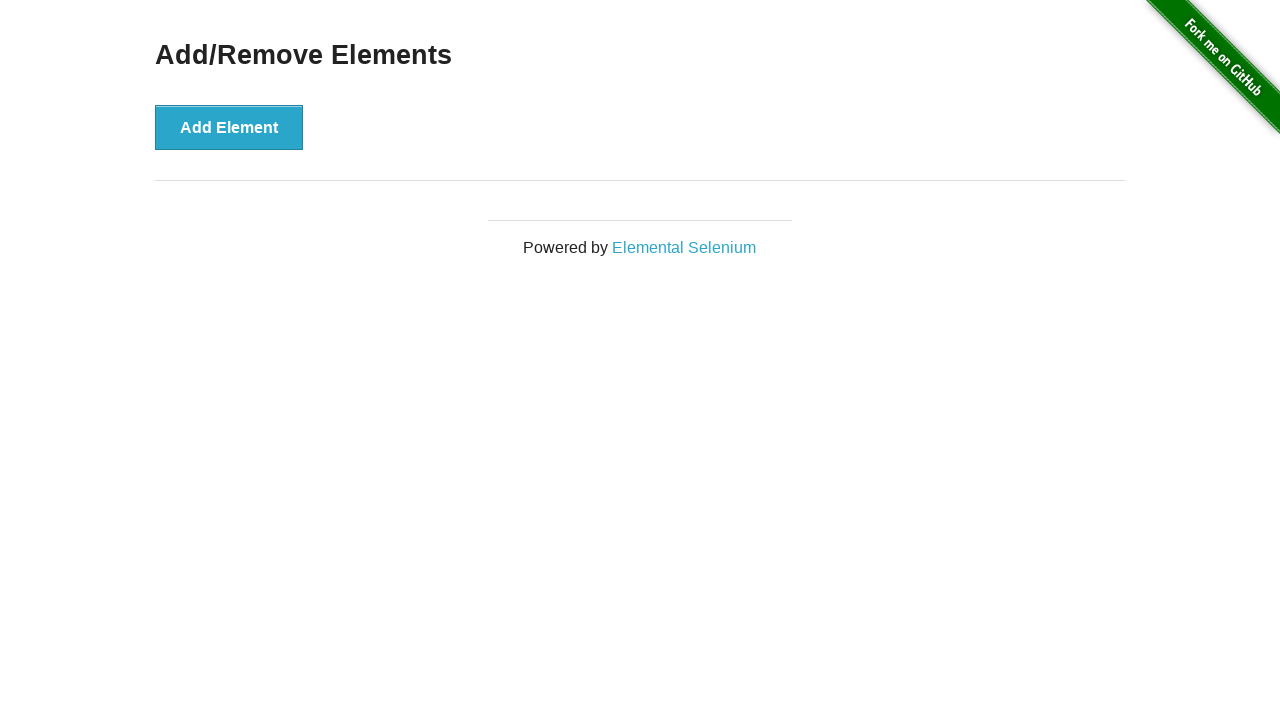

Navigated to add/remove elements page
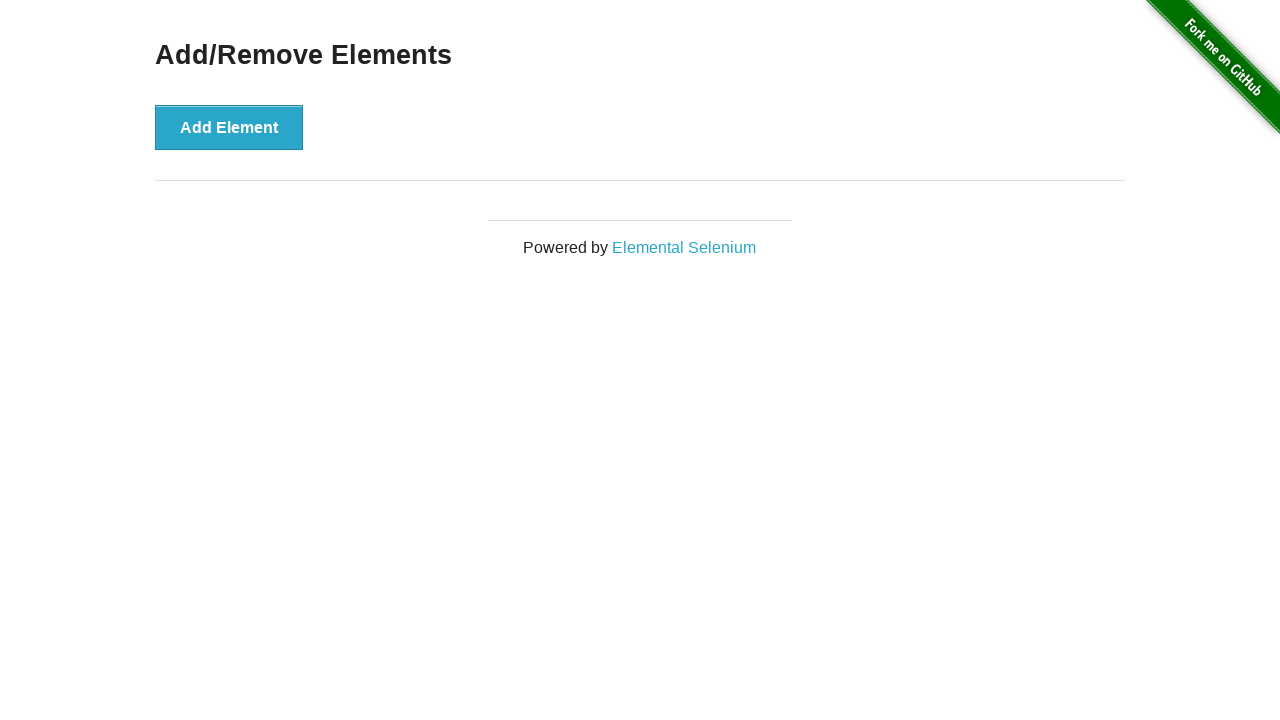

Clicked add button first time at (229, 127) on [onclick='addElement()']
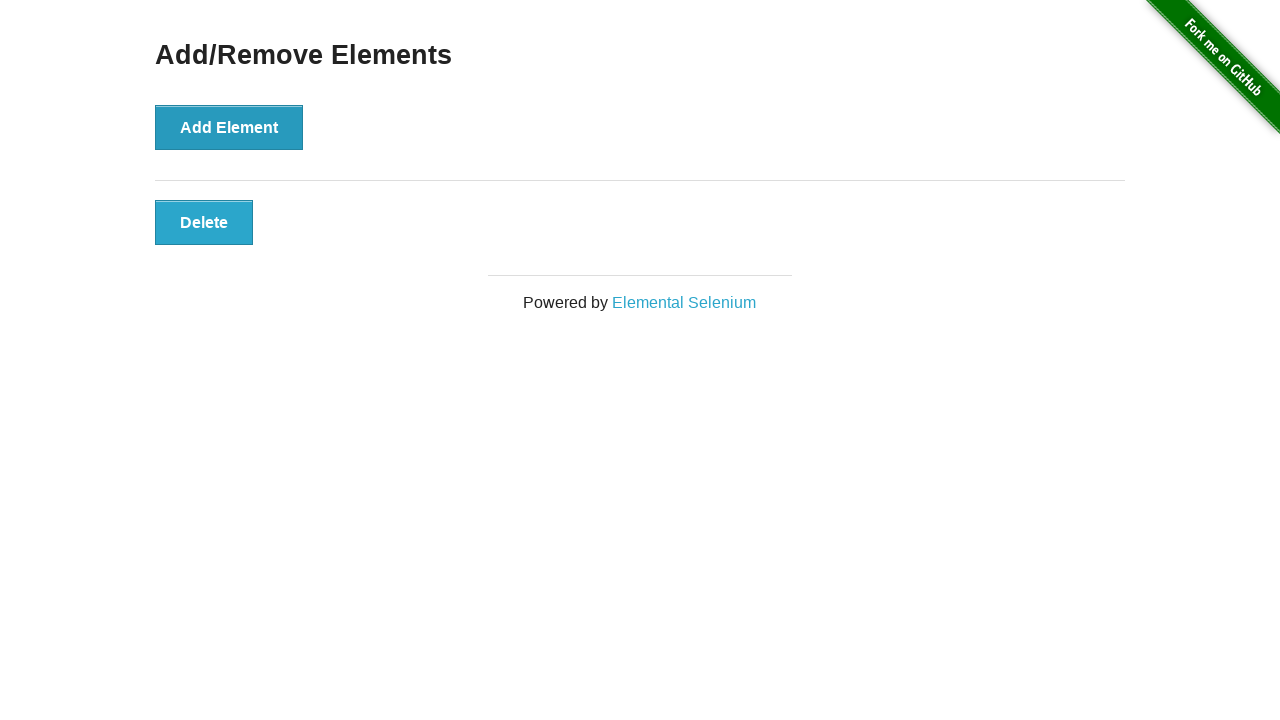

Clicked add button second time at (229, 127) on [onclick='addElement()']
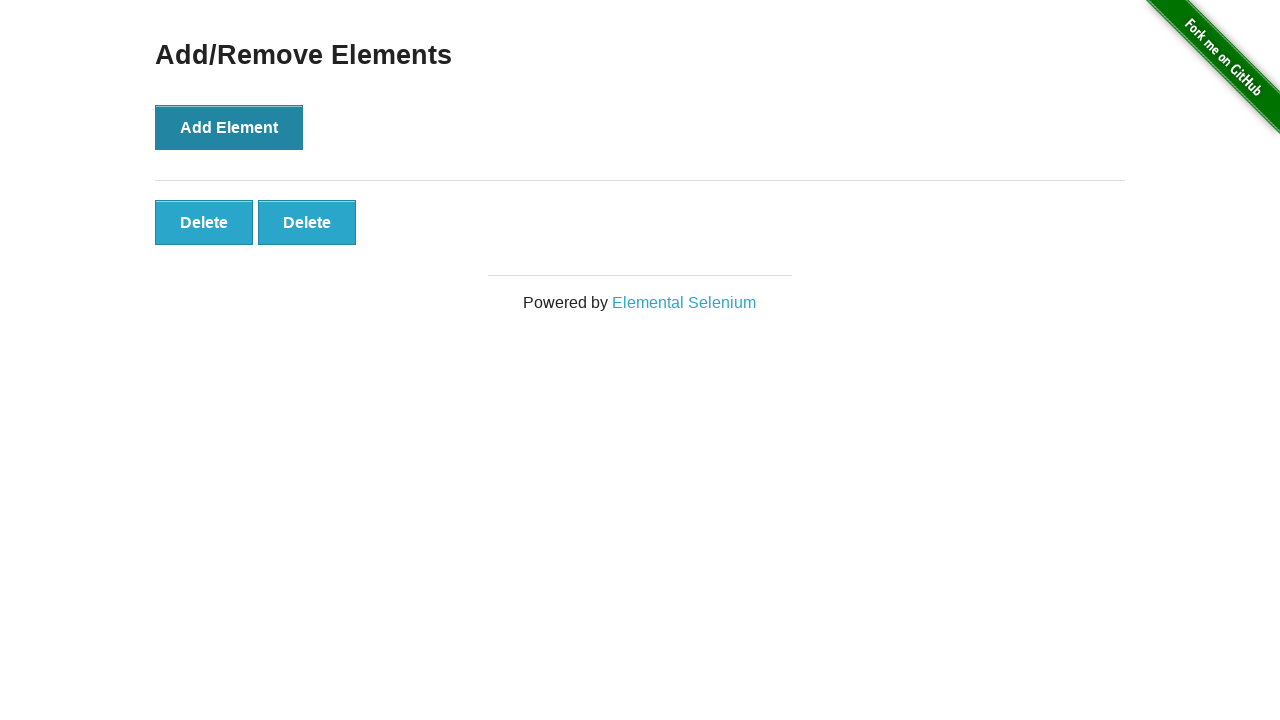

Verified two delete buttons are present
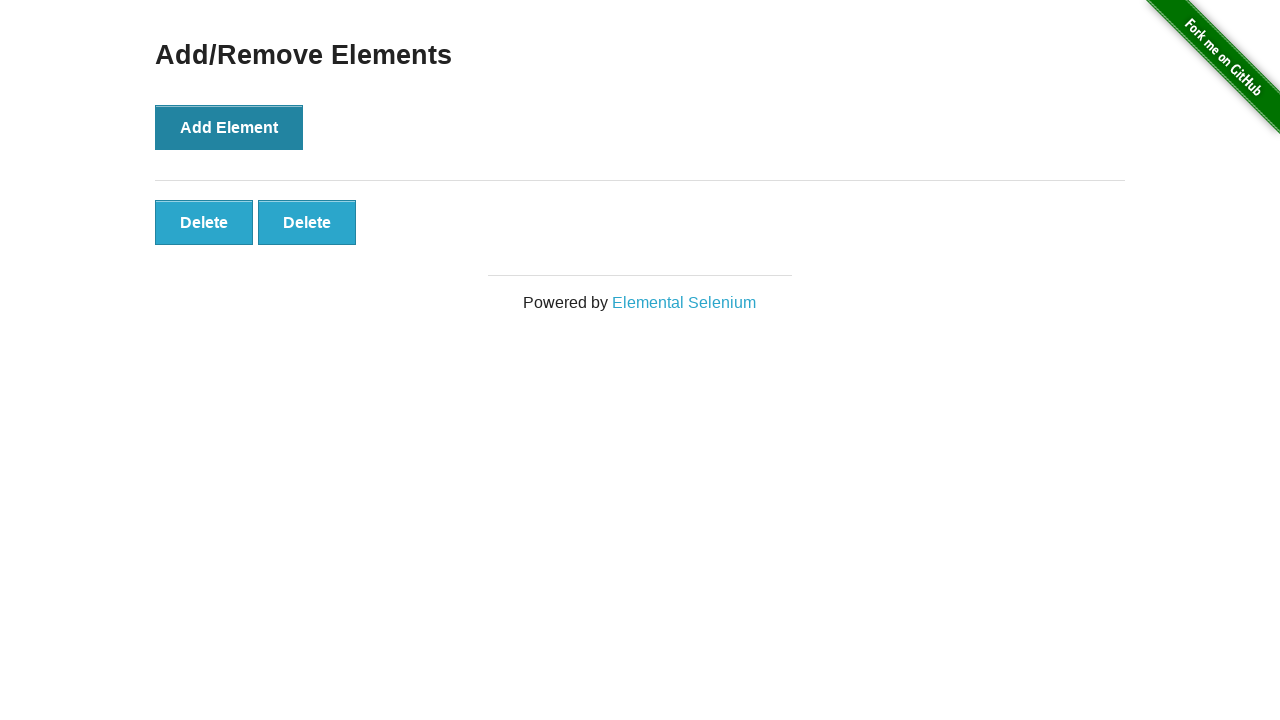

Clicked second delete button to remove one element at (307, 222) on [onclick='deleteElement()'] >> nth=1
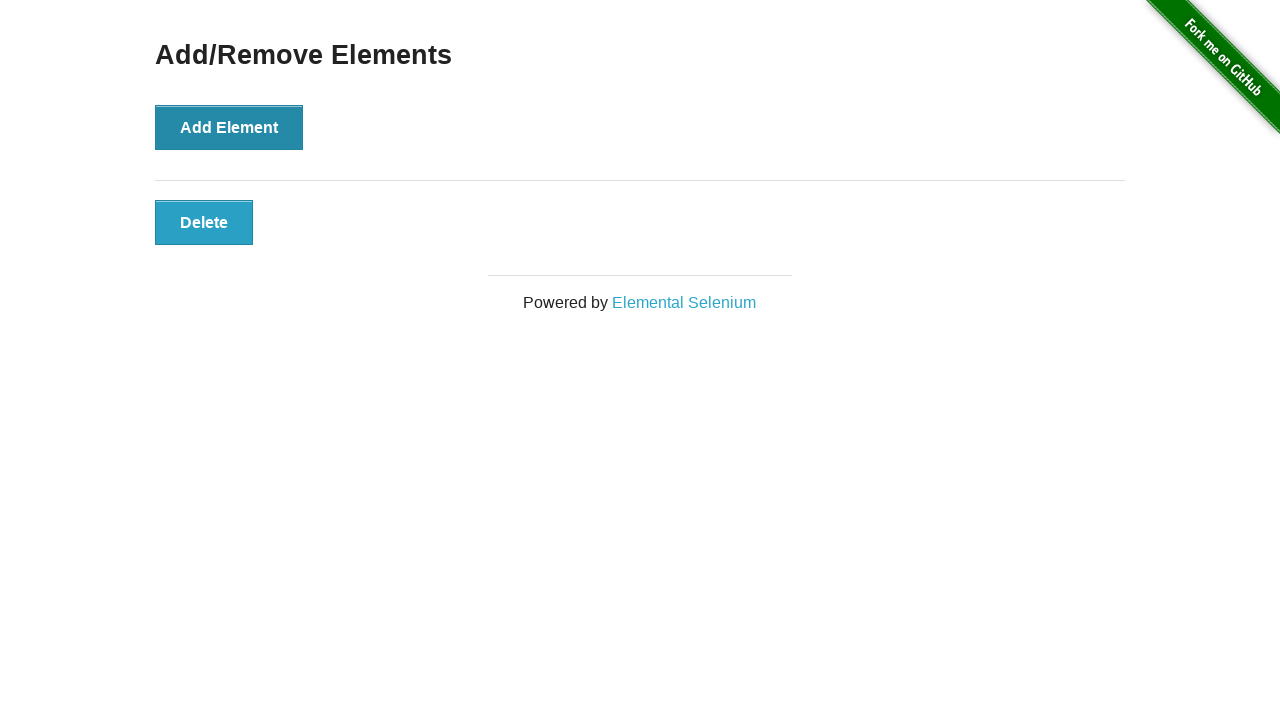

Verified only one delete button remains
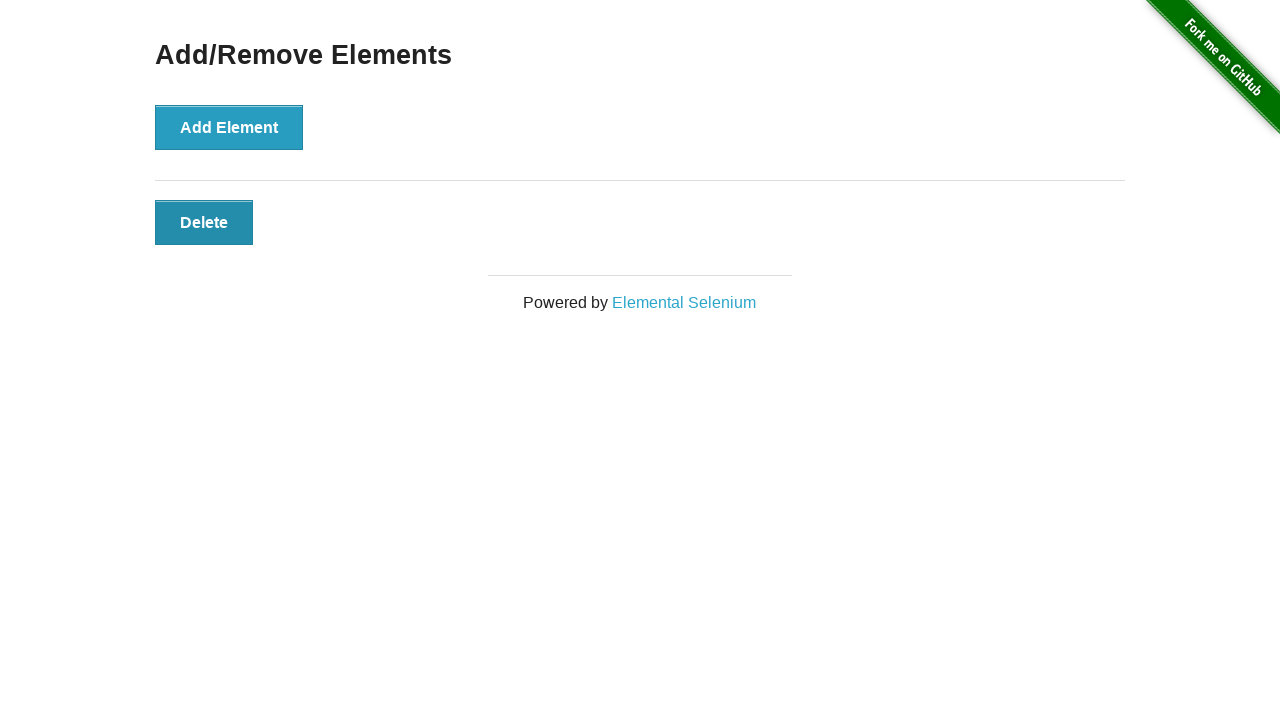

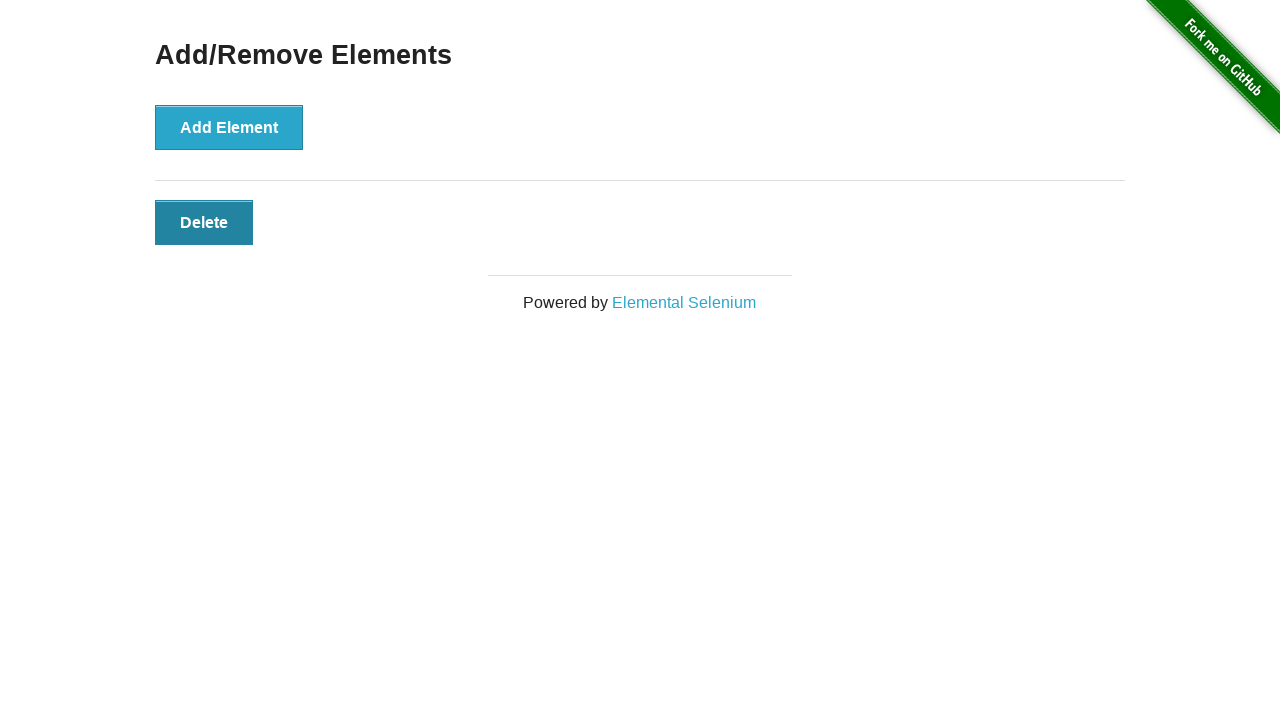